Tests a registration form by filling in personal details including first name, last name, address, email, phone number, and password fields, then refreshes the page and repeats for multiple data sets.

Starting URL: http://demo.automationtesting.in/Register.html

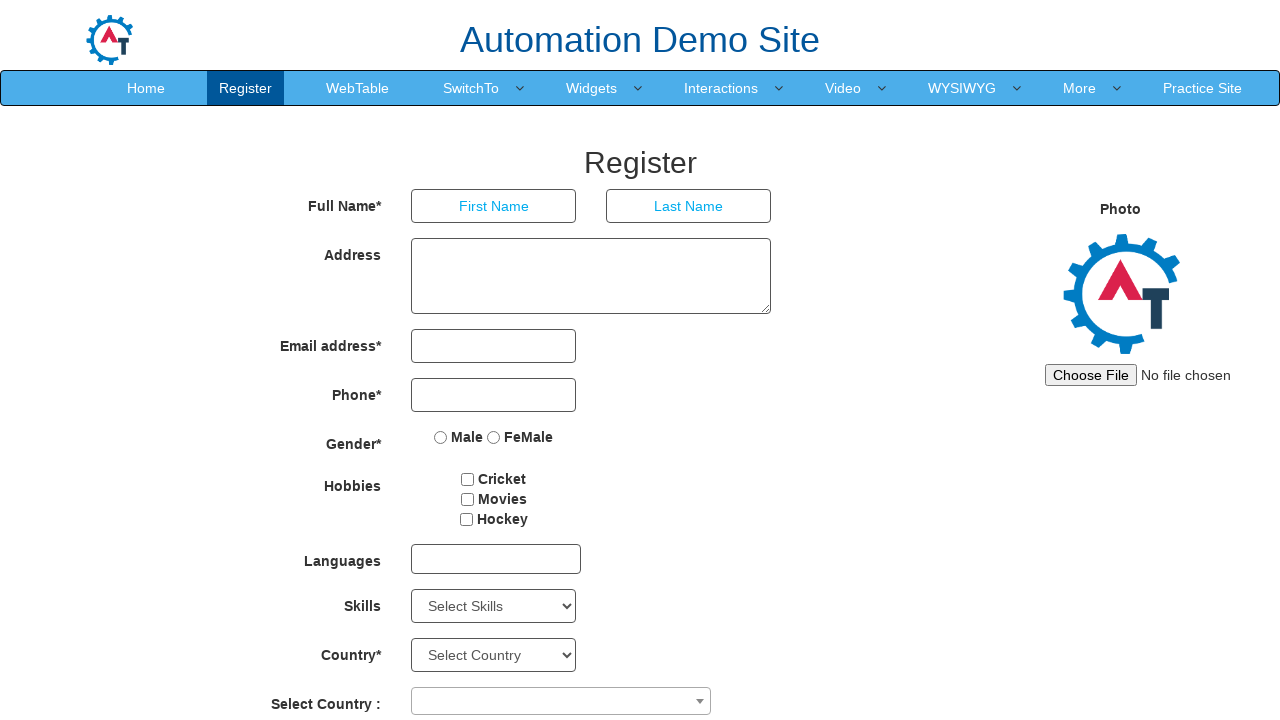

Filled first name field with 'John' on //*[@id='basicBootstrapForm']/div[1]/div[1]/input
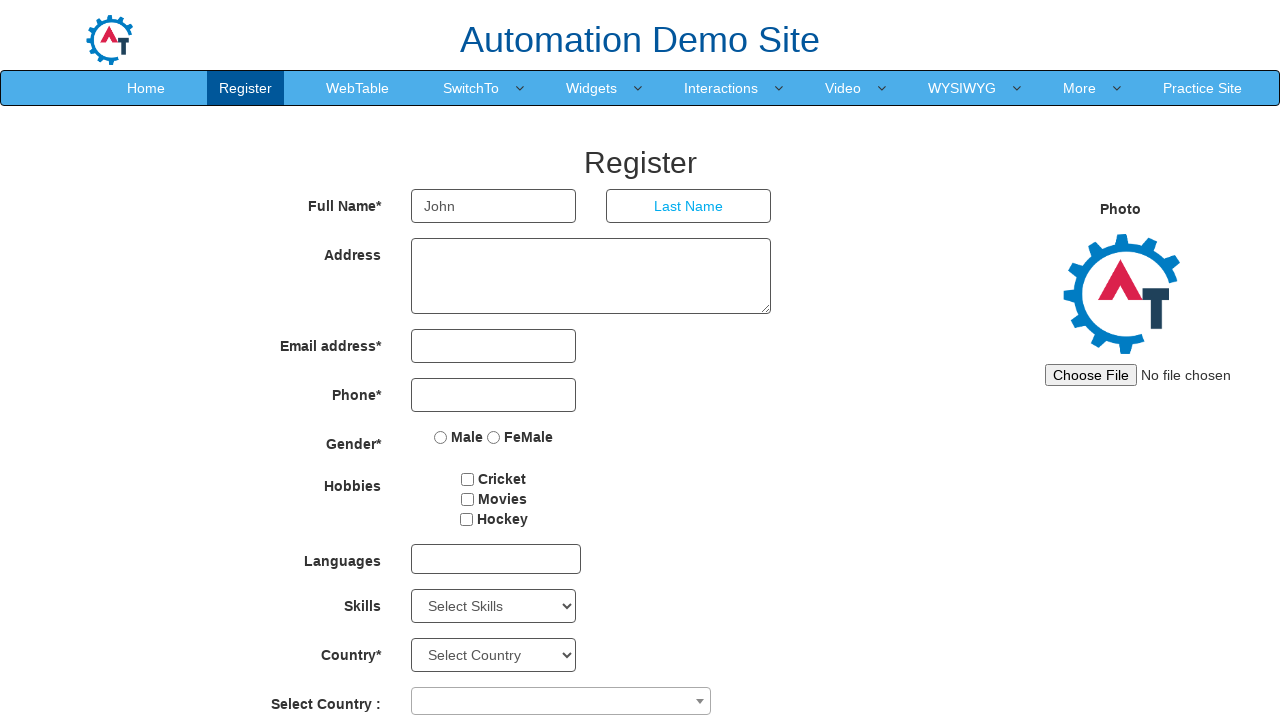

Filled last name field with 'Smith' on //*[@id='basicBootstrapForm']/div[1]/div[2]/input
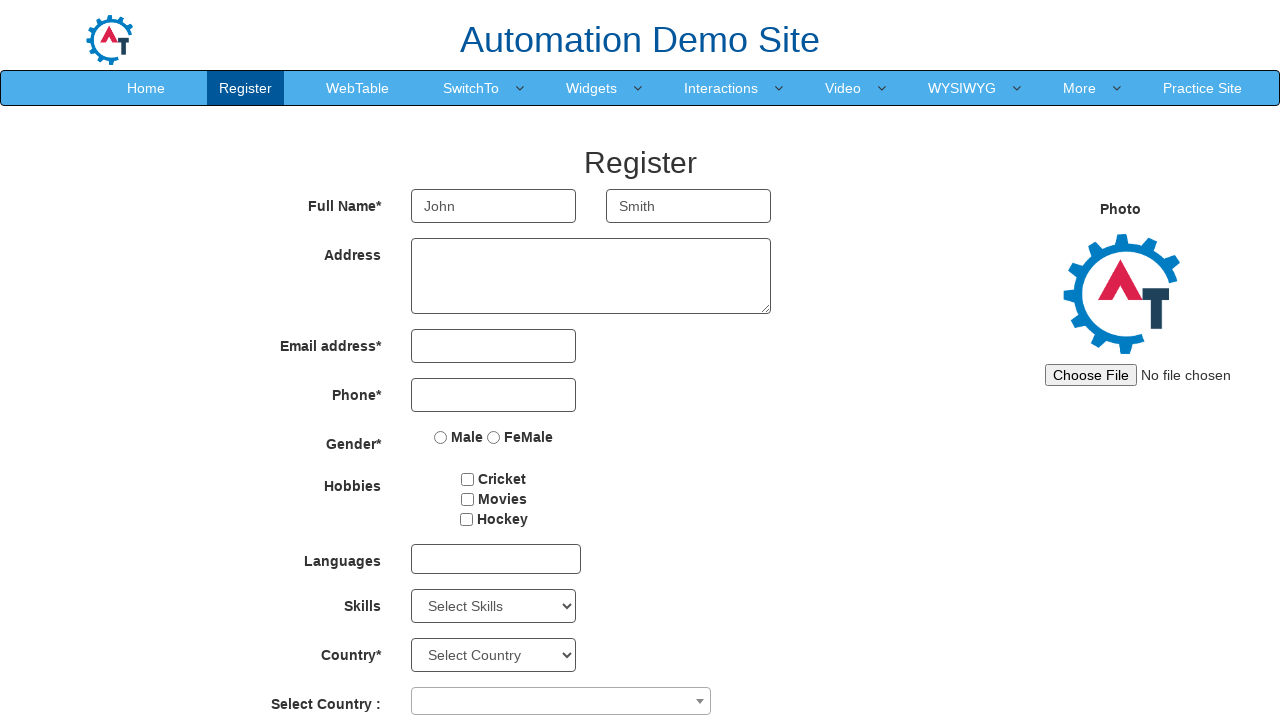

Filled address field with '123 Main Street, New York, NY 10001' on //*[@id='basicBootstrapForm']/div[2]/div/textarea
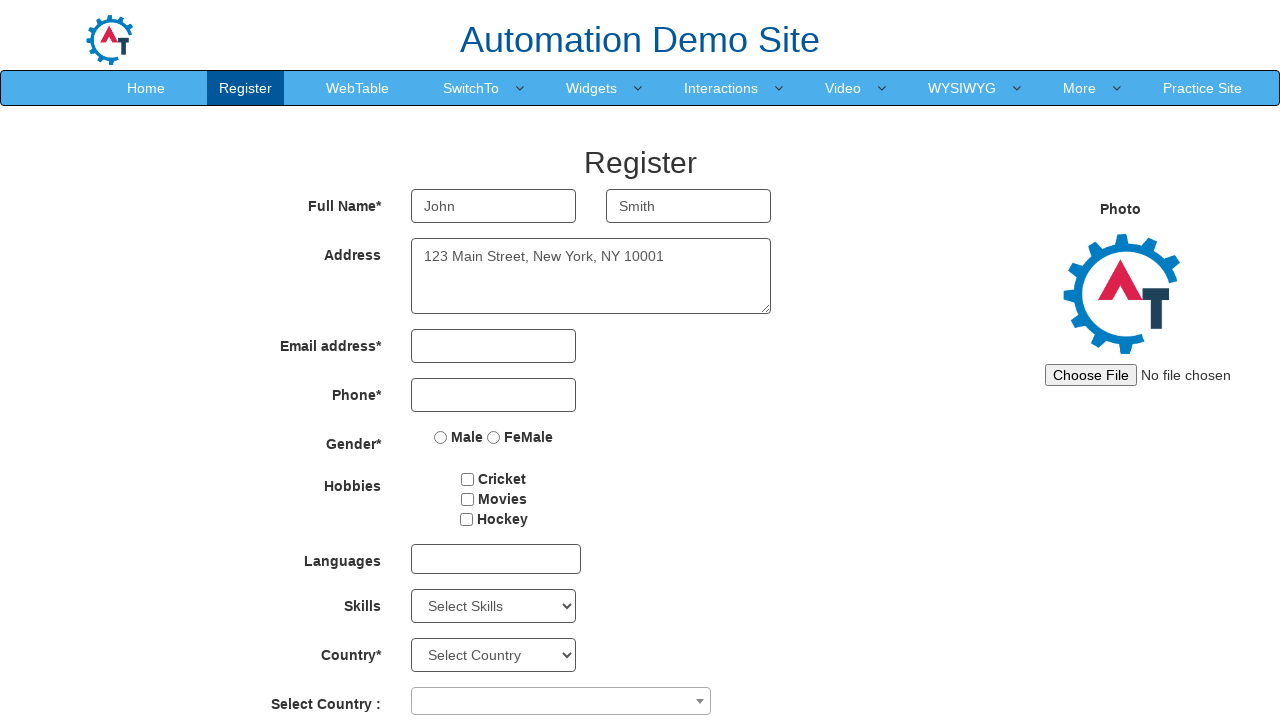

Filled email field with 'john.smith@example.com' on //*[@id='eid']/input
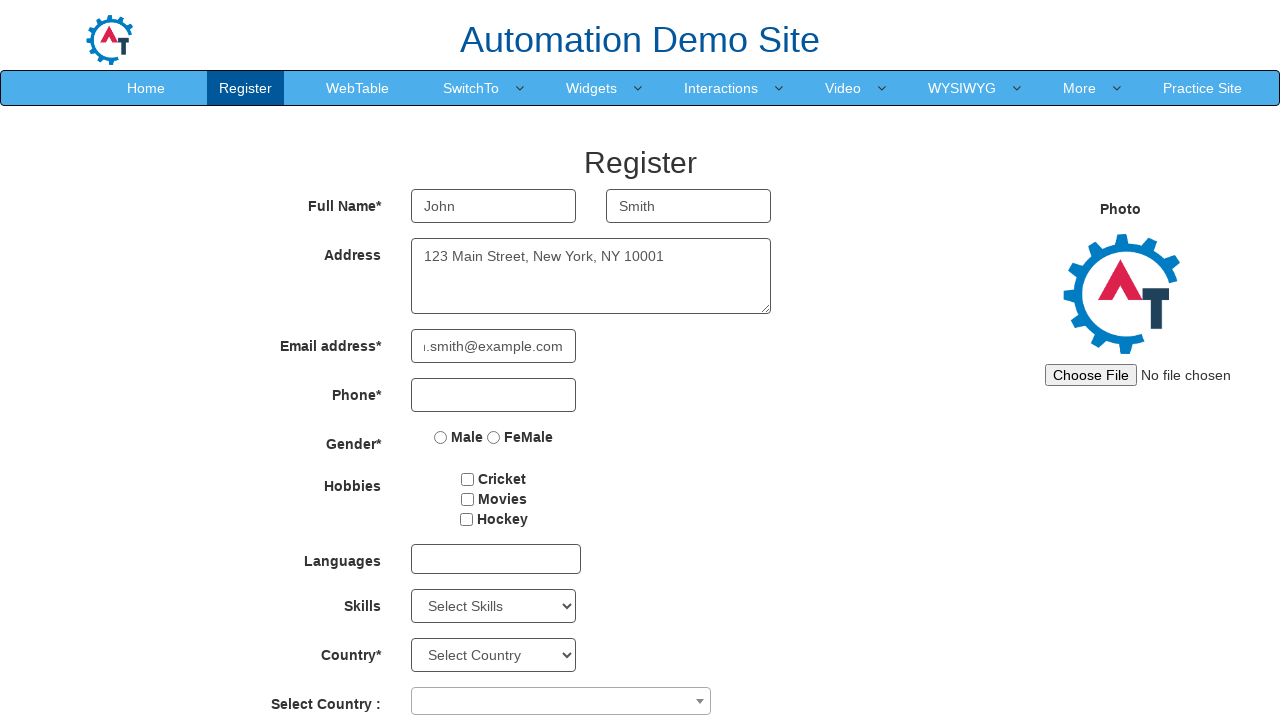

Filled phone number field with '5551234567' on //*[@id='basicBootstrapForm']/div[4]/div/input
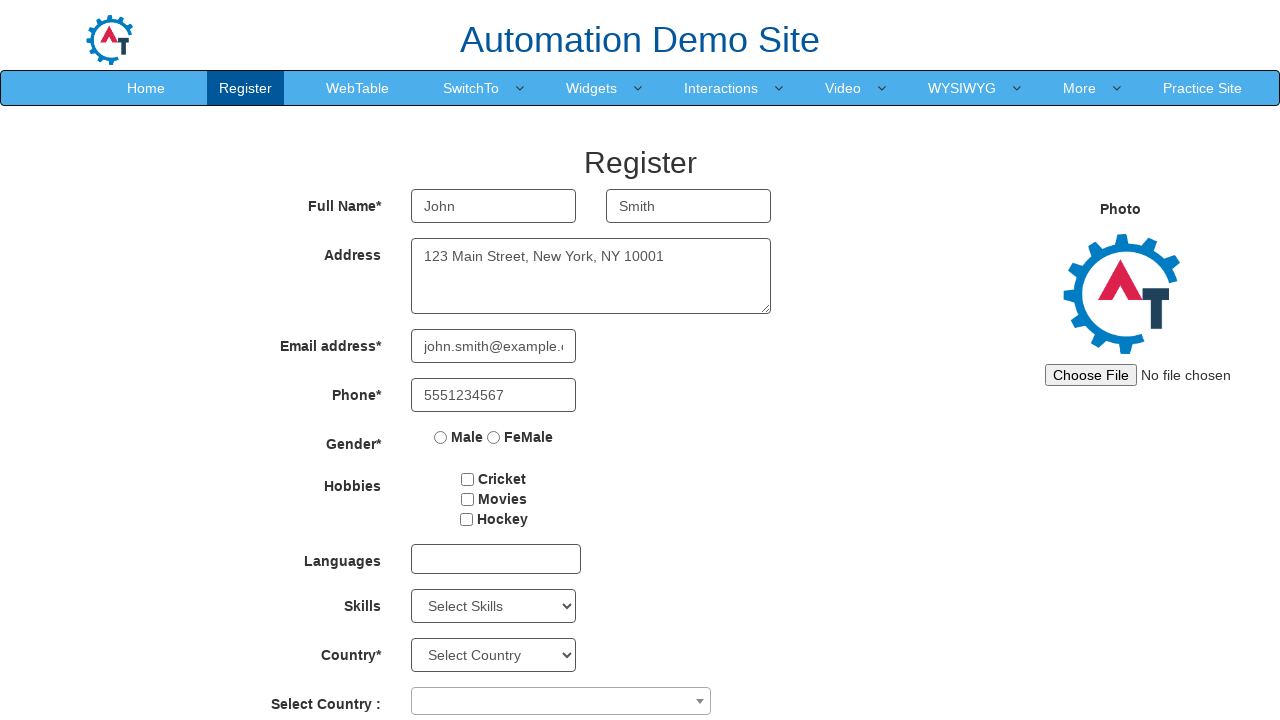

Filled password field on #firstpassword
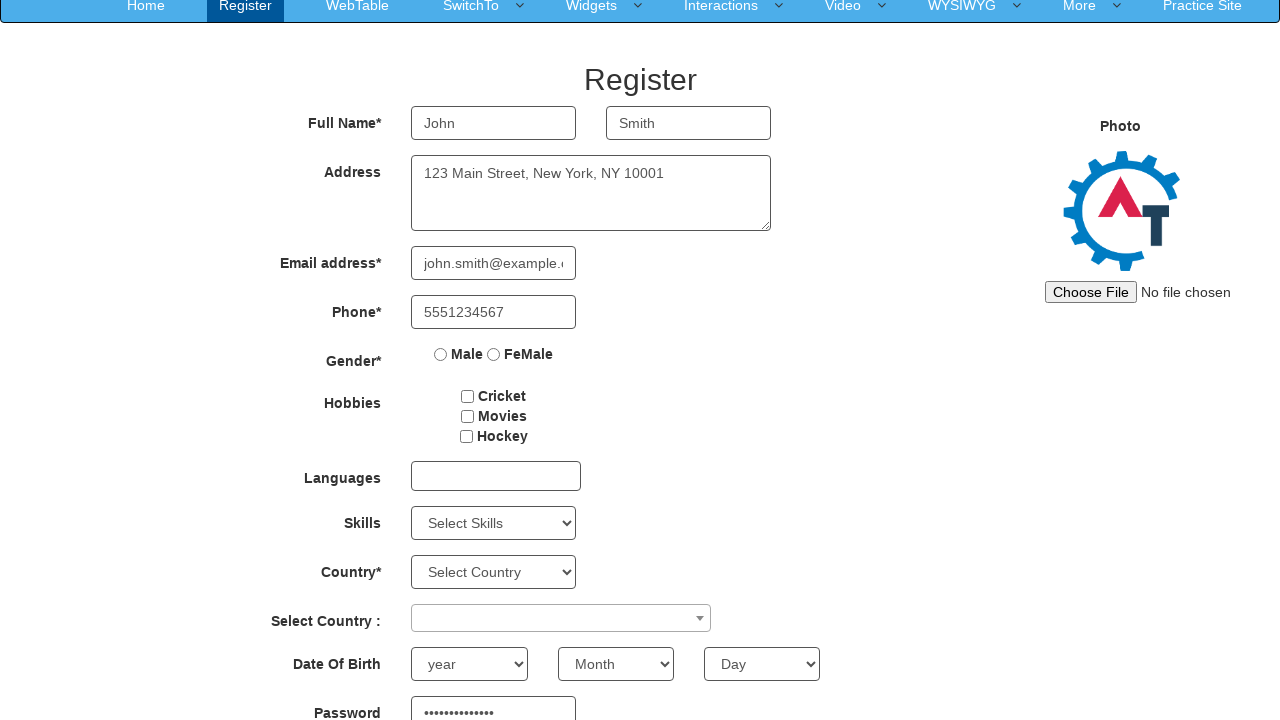

Filled confirm password field on #secondpassword
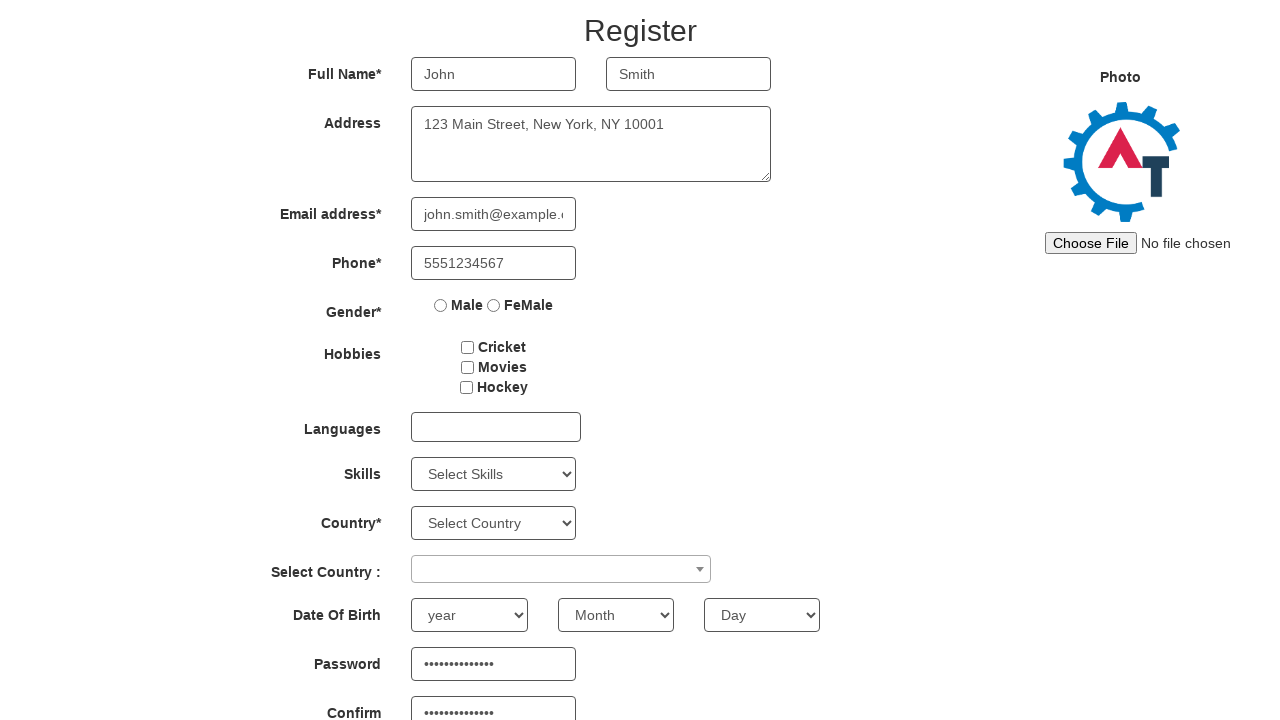

Refreshed page for next registration data set
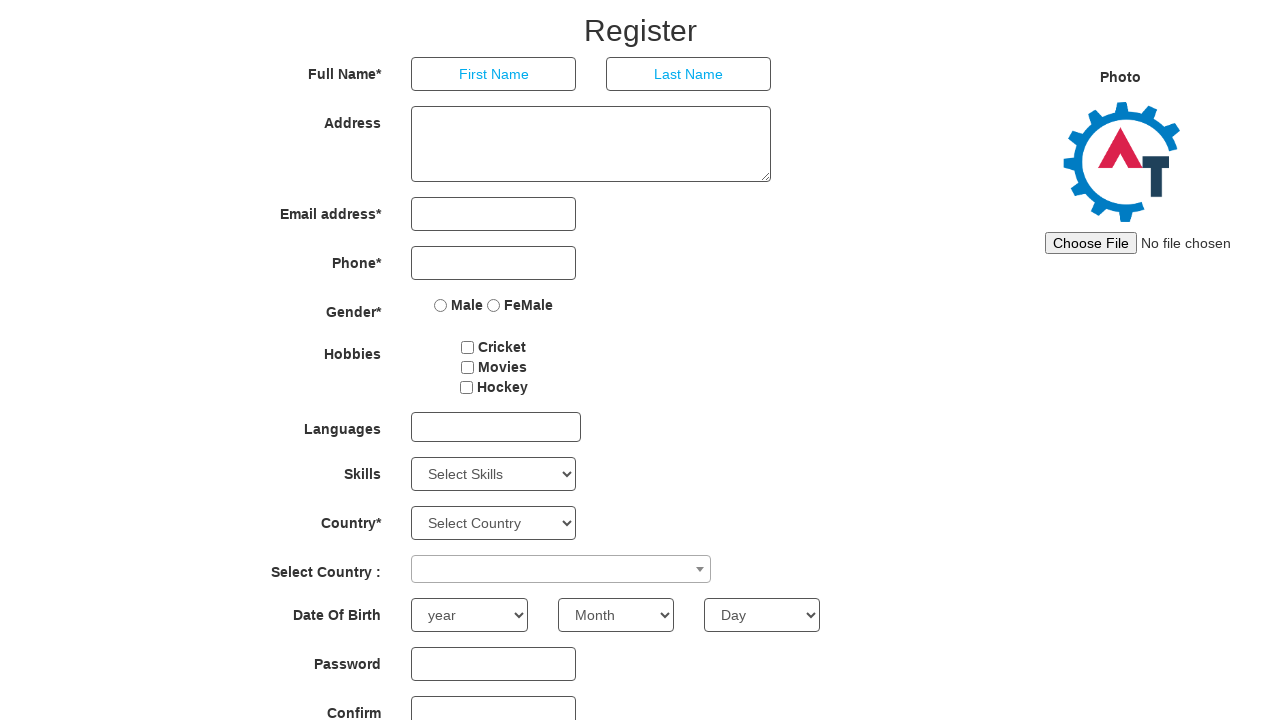

Filled first name field with 'Sarah' on //*[@id='basicBootstrapForm']/div[1]/div[1]/input
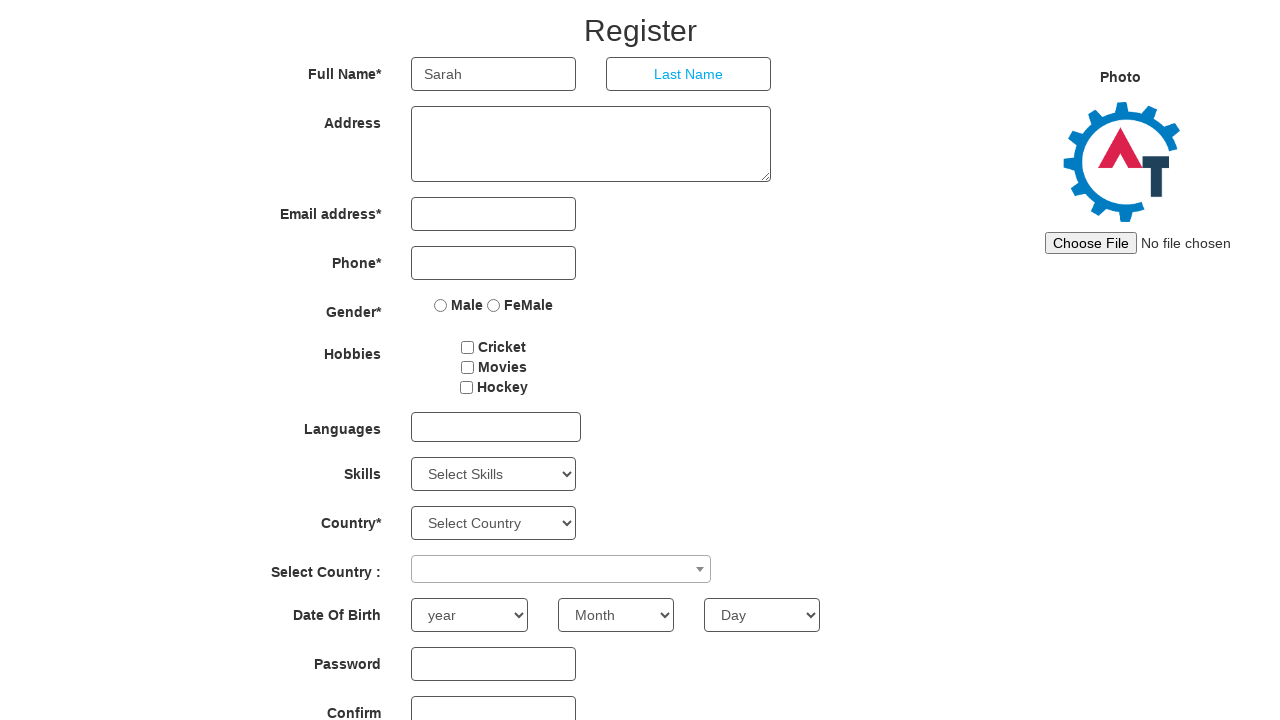

Filled last name field with 'Johnson' on //*[@id='basicBootstrapForm']/div[1]/div[2]/input
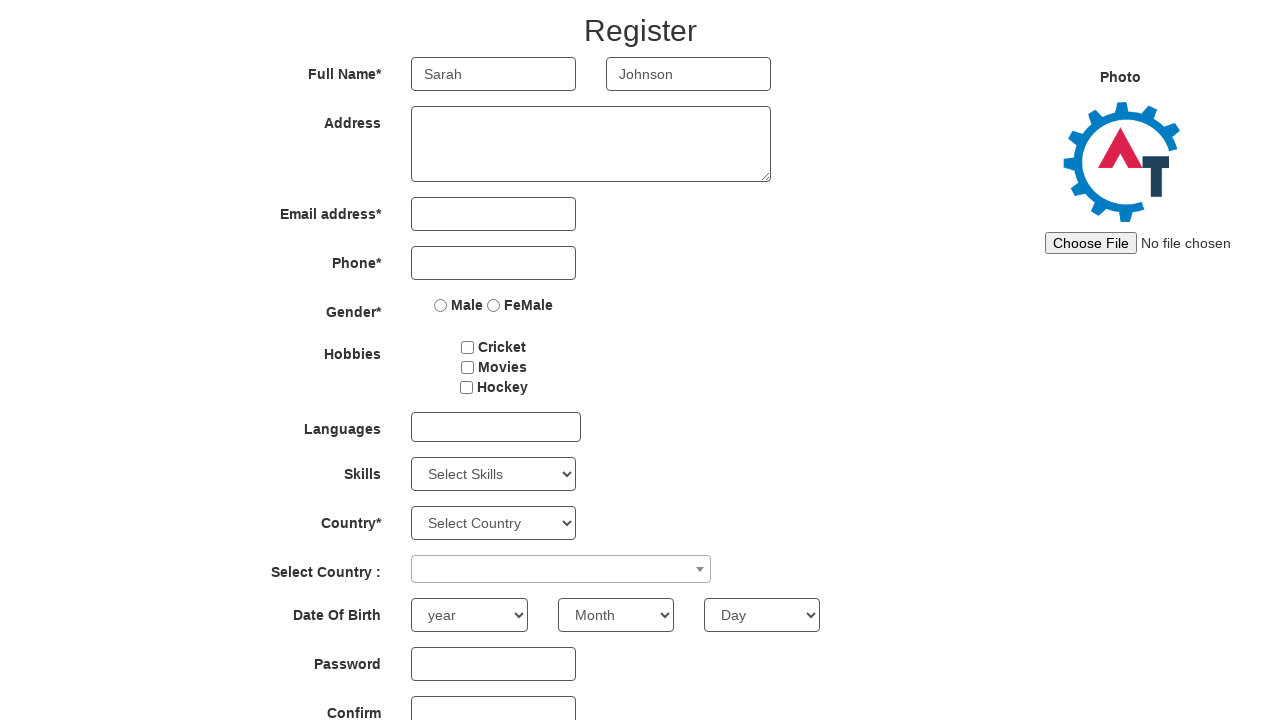

Filled address field with '456 Oak Avenue, Los Angeles, CA 90001' on //*[@id='basicBootstrapForm']/div[2]/div/textarea
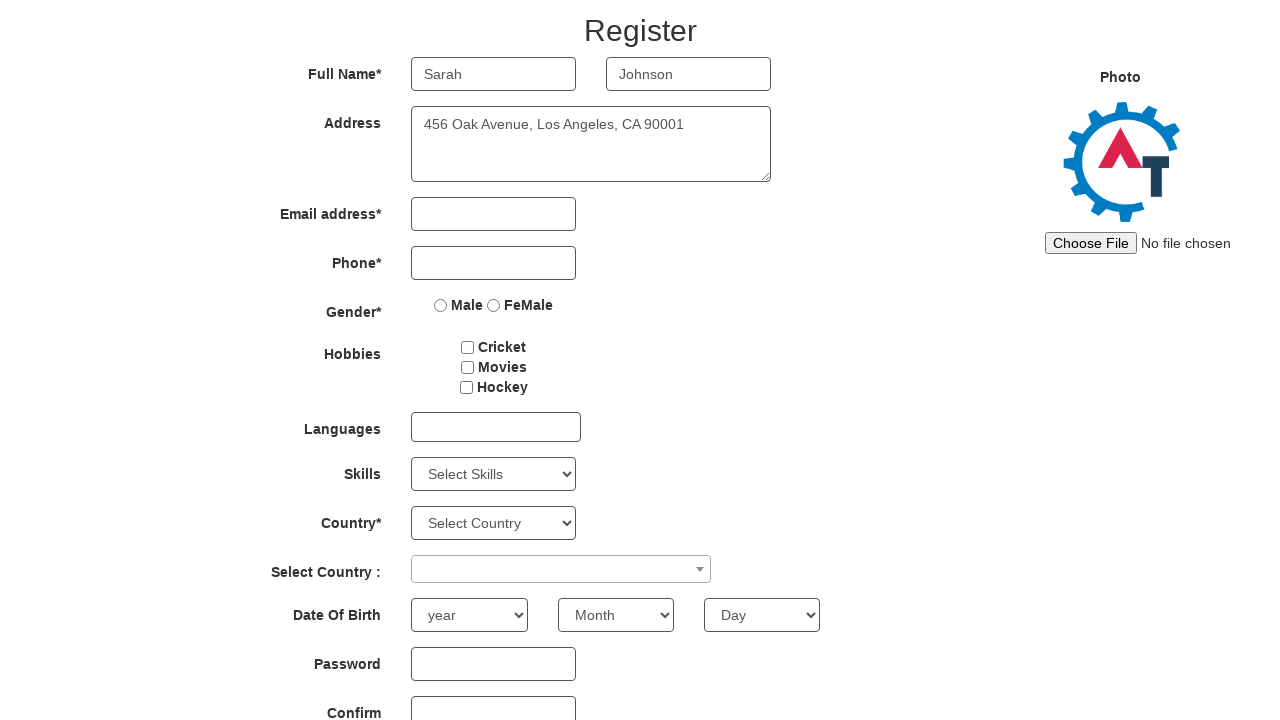

Filled email field with 'sarah.johnson@example.com' on //*[@id='eid']/input
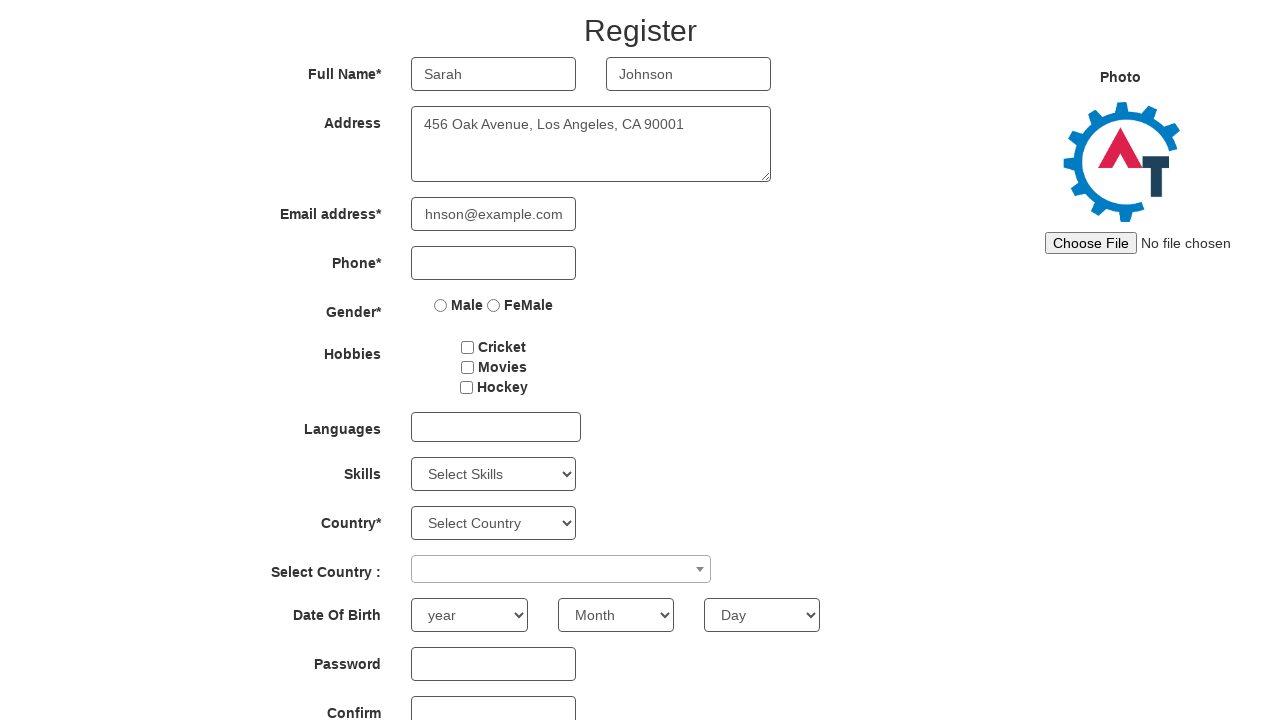

Filled phone number field with '5559876543' on //*[@id='basicBootstrapForm']/div[4]/div/input
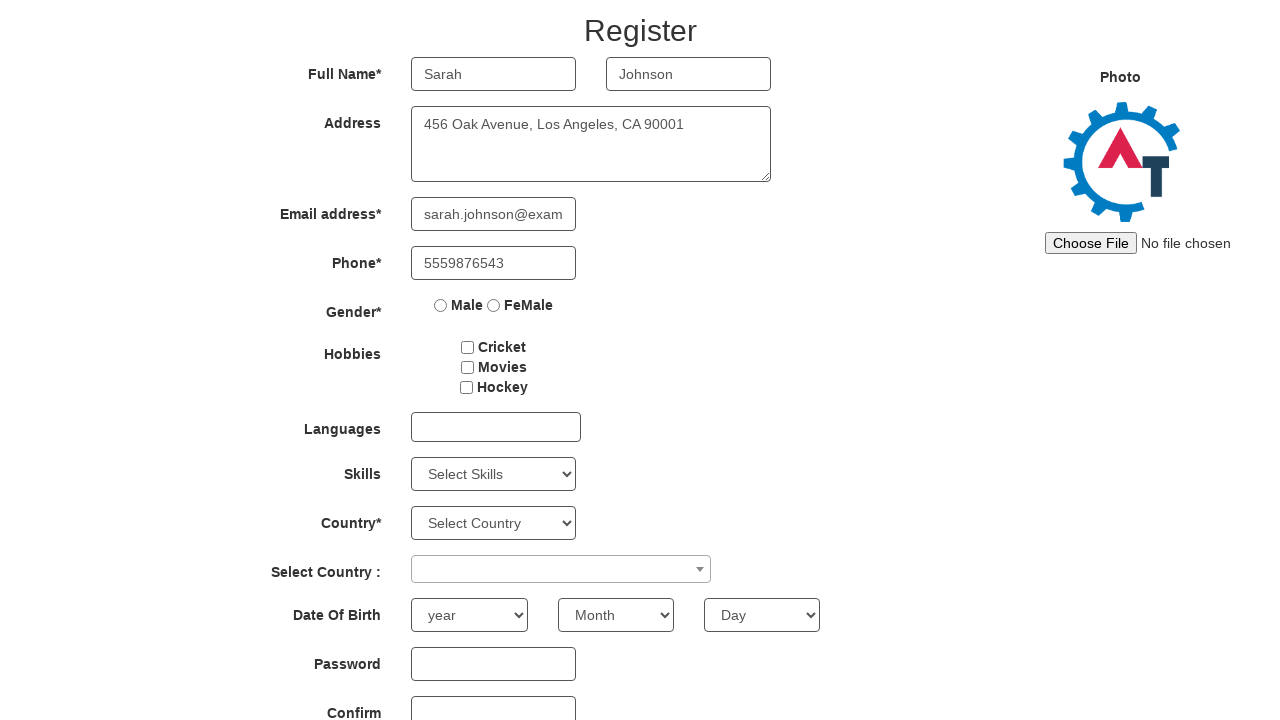

Filled password field on #firstpassword
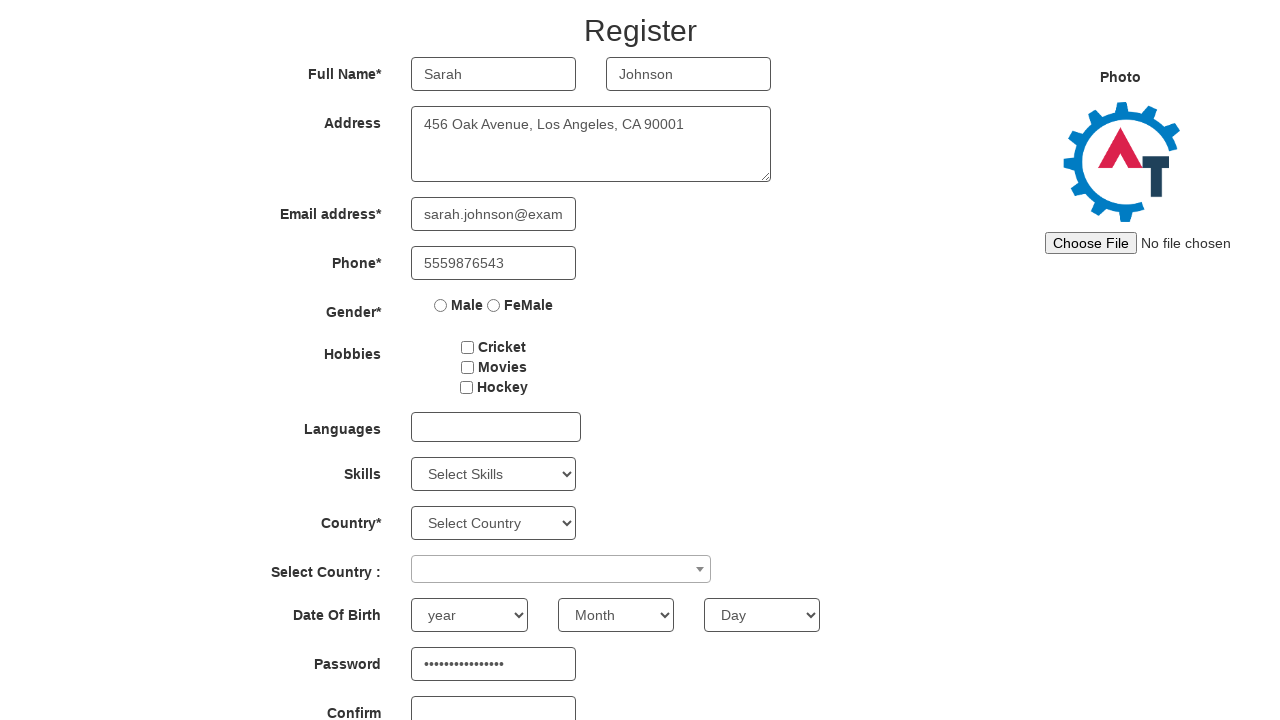

Filled confirm password field on #secondpassword
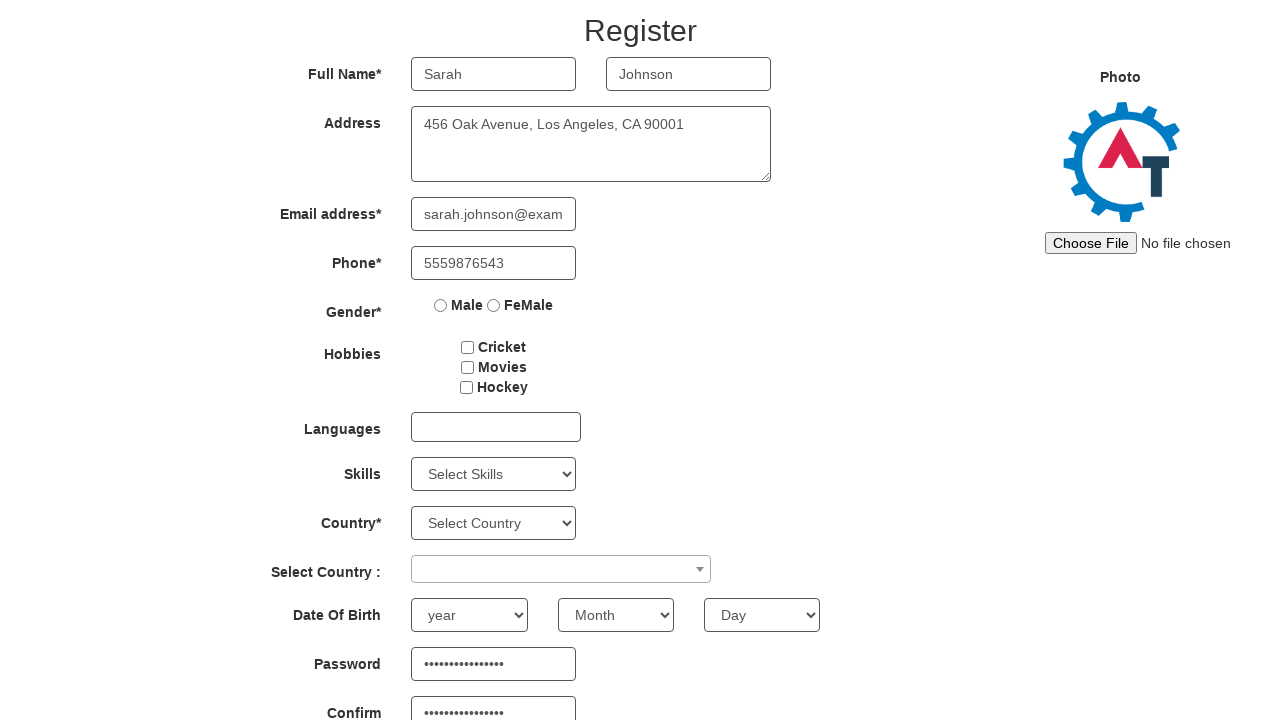

Refreshed page for next registration data set
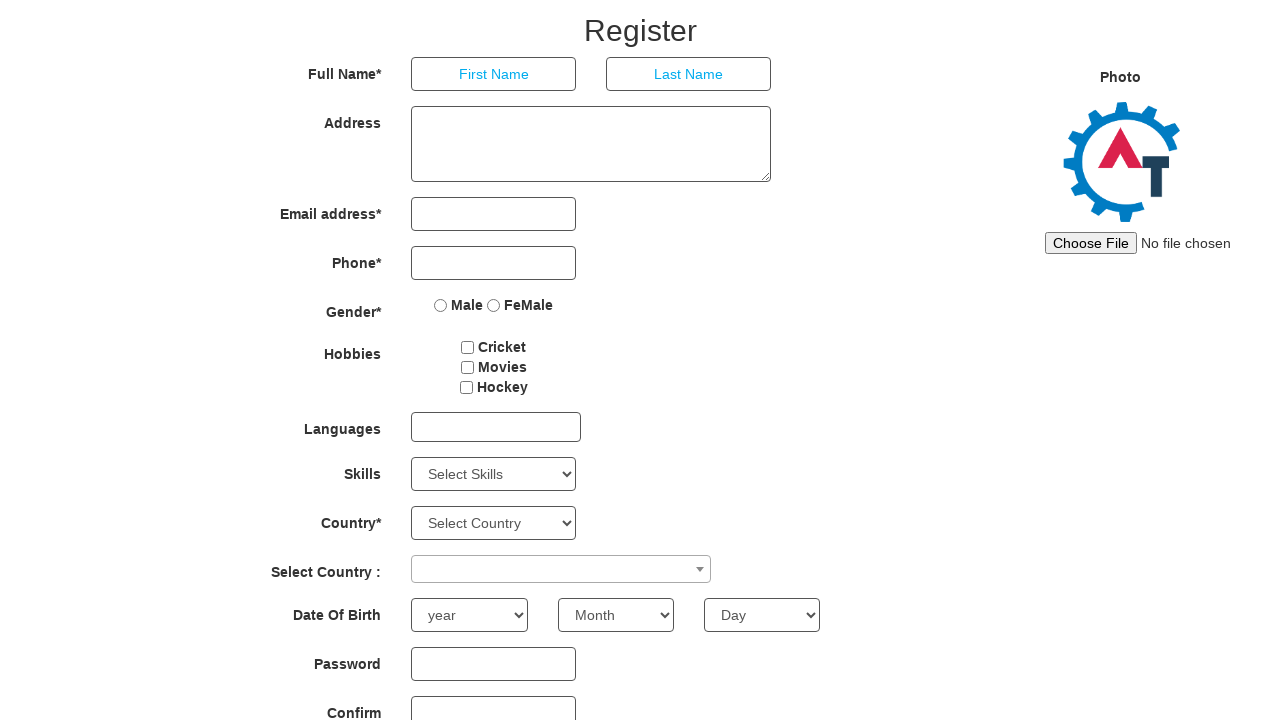

Filled first name field with 'Michael' on //*[@id='basicBootstrapForm']/div[1]/div[1]/input
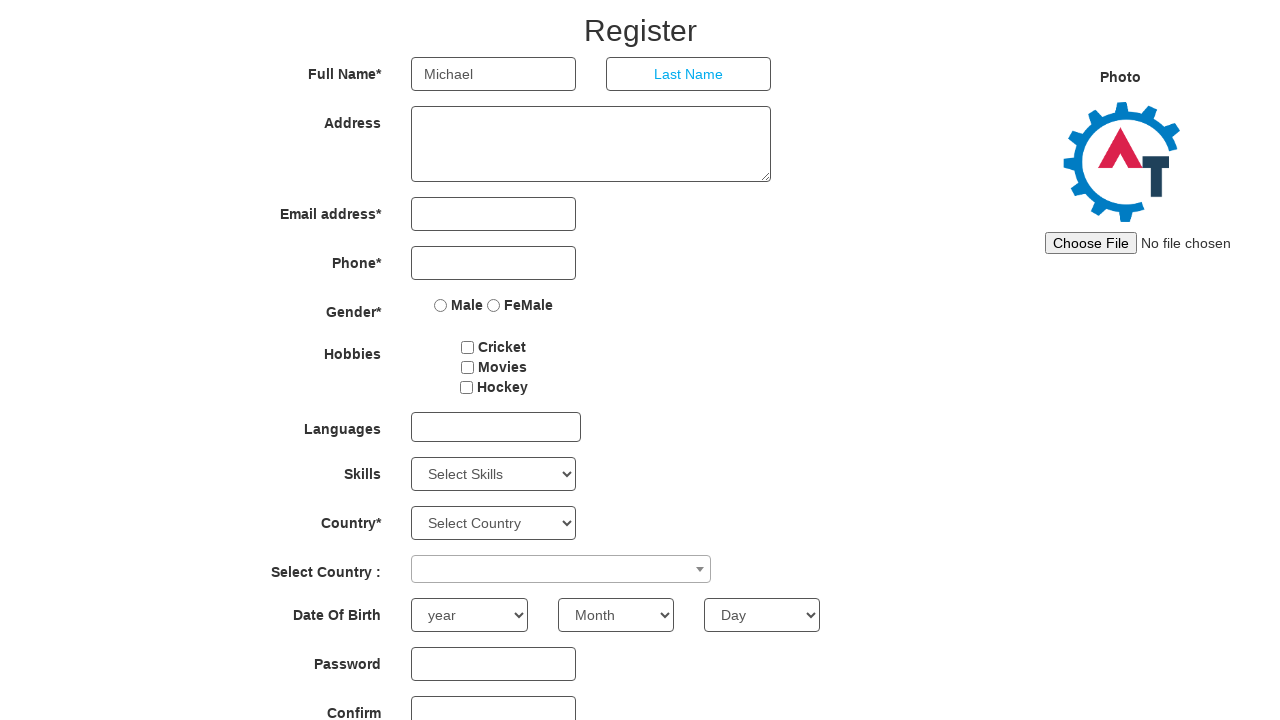

Filled last name field with 'Williams' on //*[@id='basicBootstrapForm']/div[1]/div[2]/input
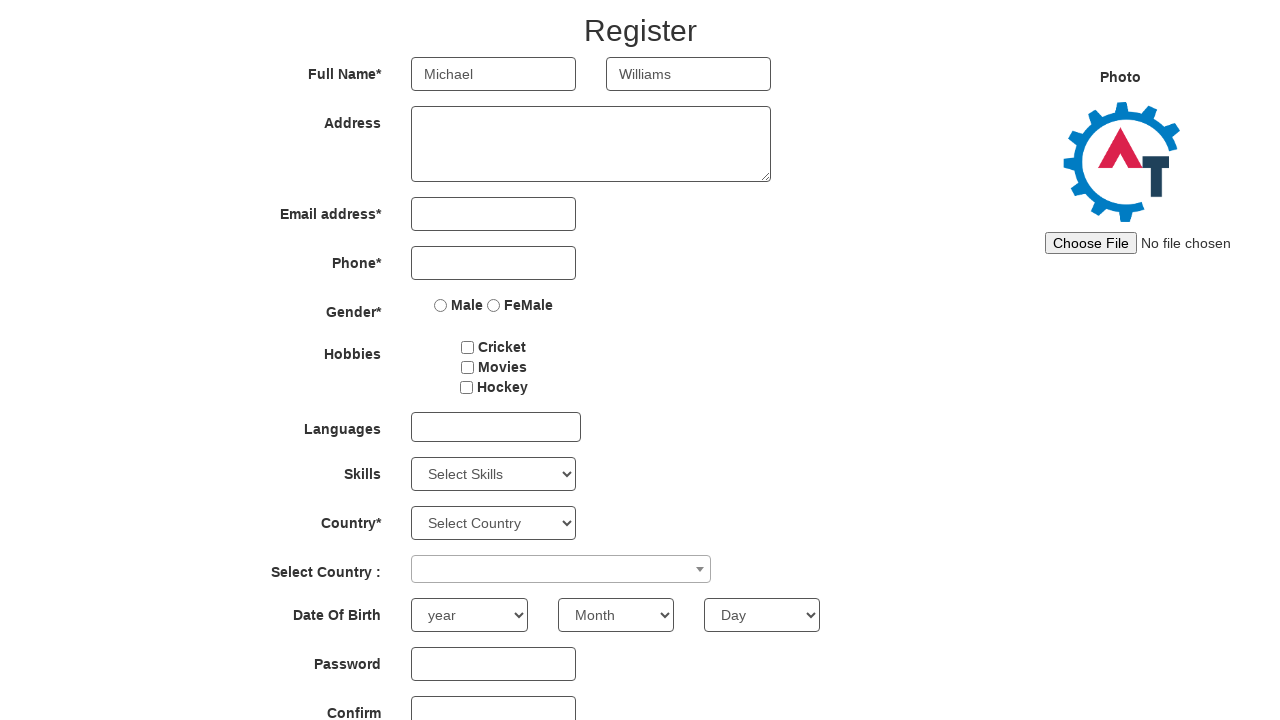

Filled address field with '789 Pine Road, Chicago, IL 60601' on //*[@id='basicBootstrapForm']/div[2]/div/textarea
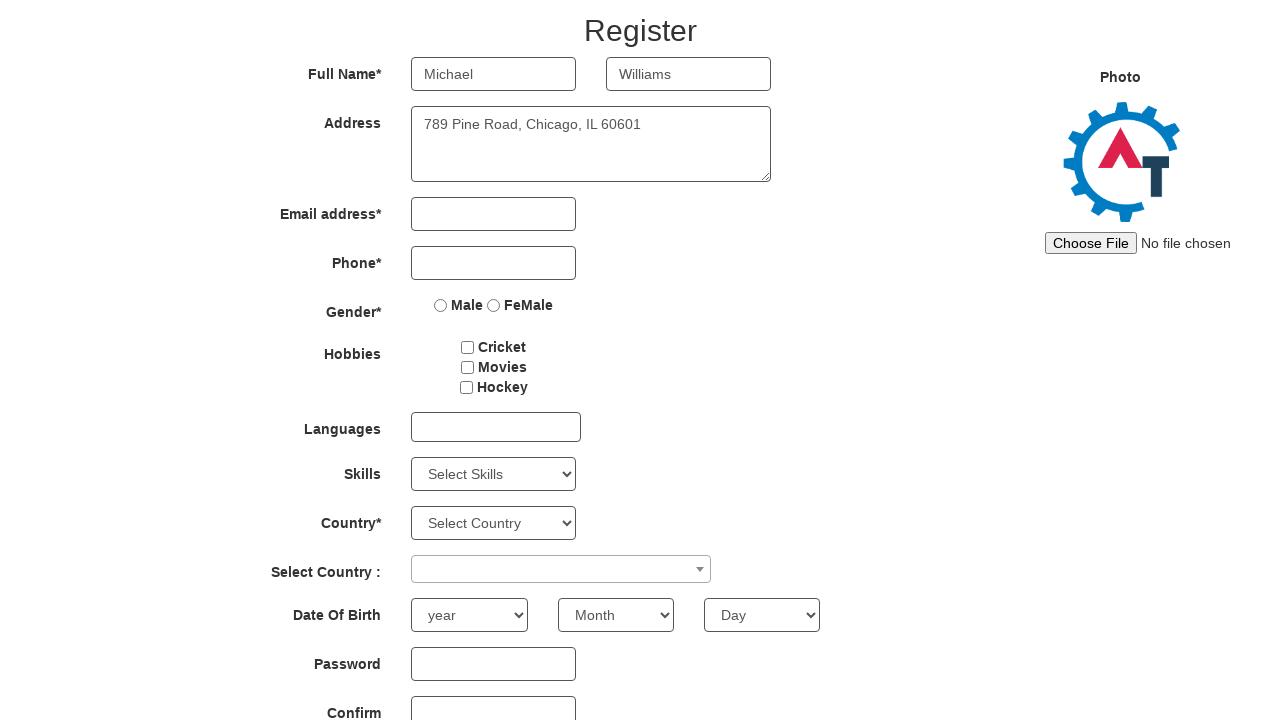

Filled email field with 'michael.williams@example.com' on //*[@id='eid']/input
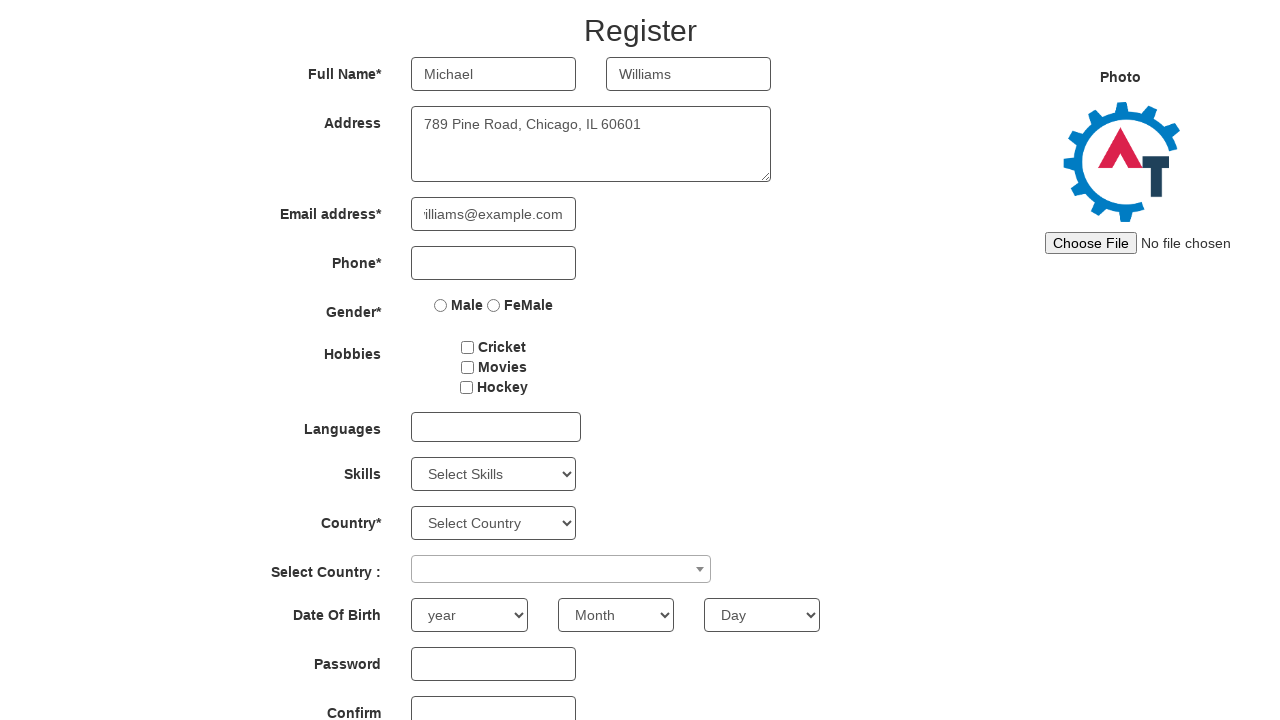

Filled phone number field with '5552468135' on //*[@id='basicBootstrapForm']/div[4]/div/input
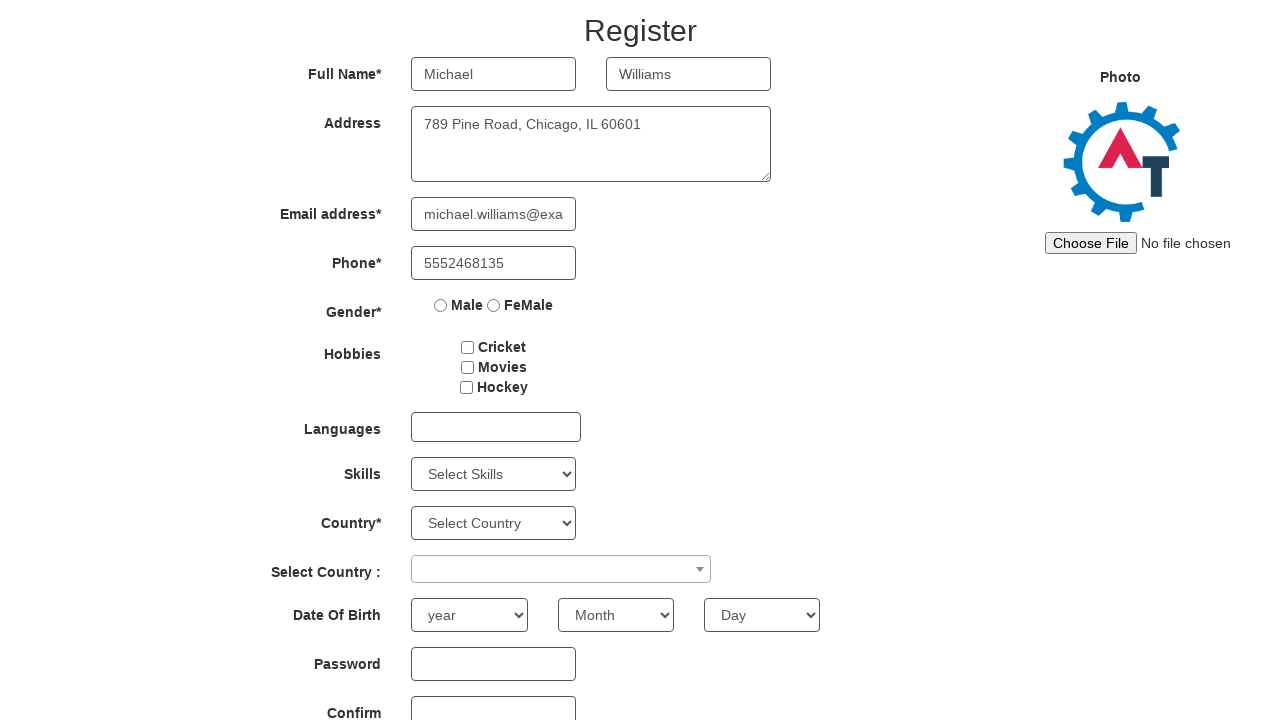

Filled password field on #firstpassword
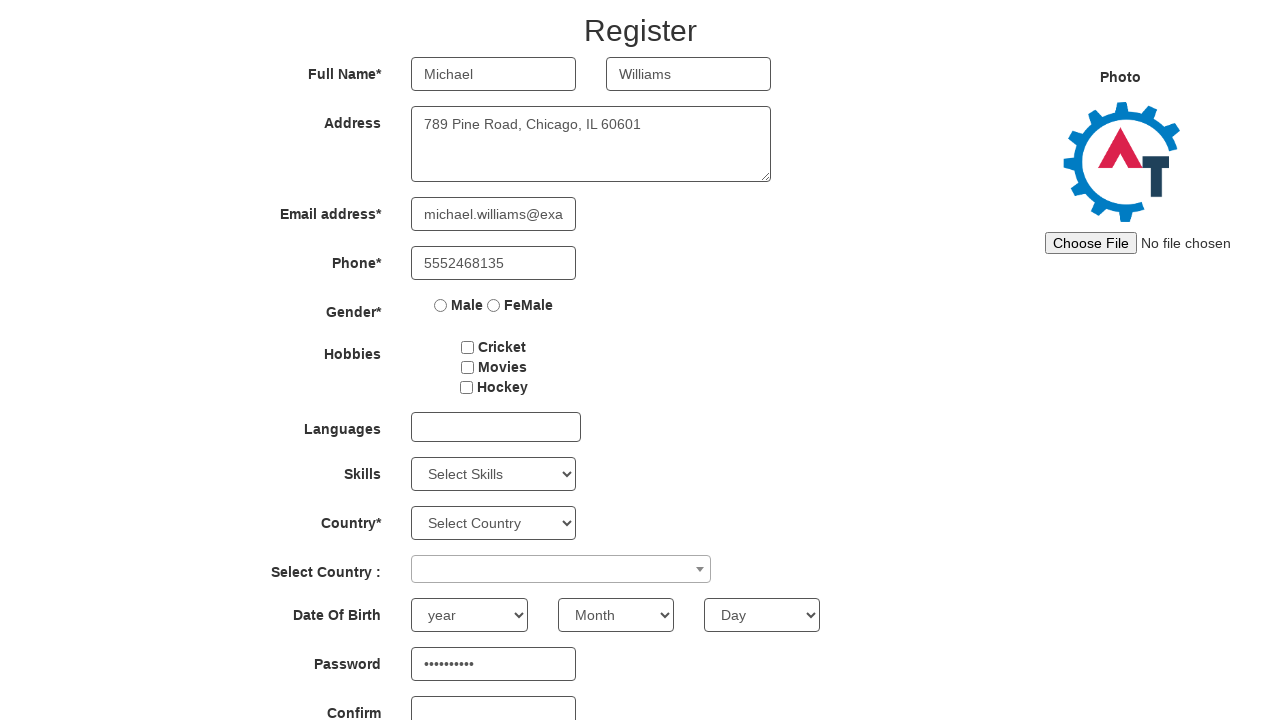

Filled confirm password field on #secondpassword
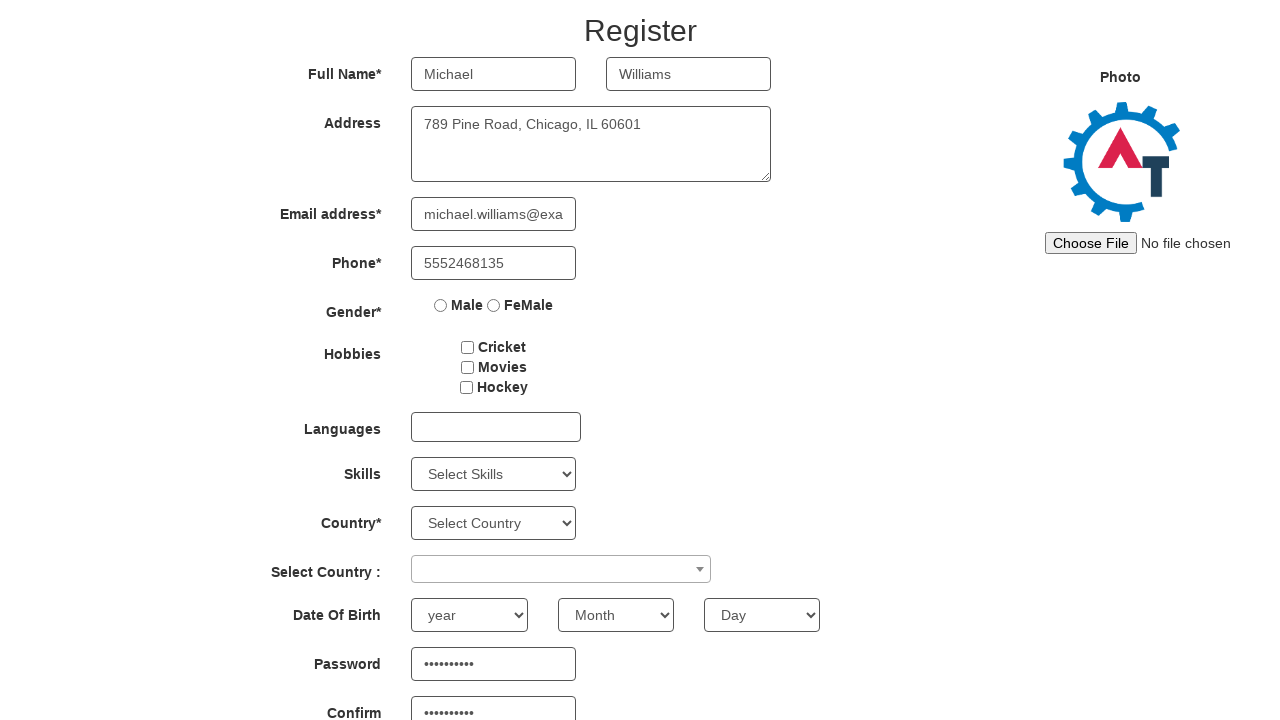

Refreshed page for next registration data set
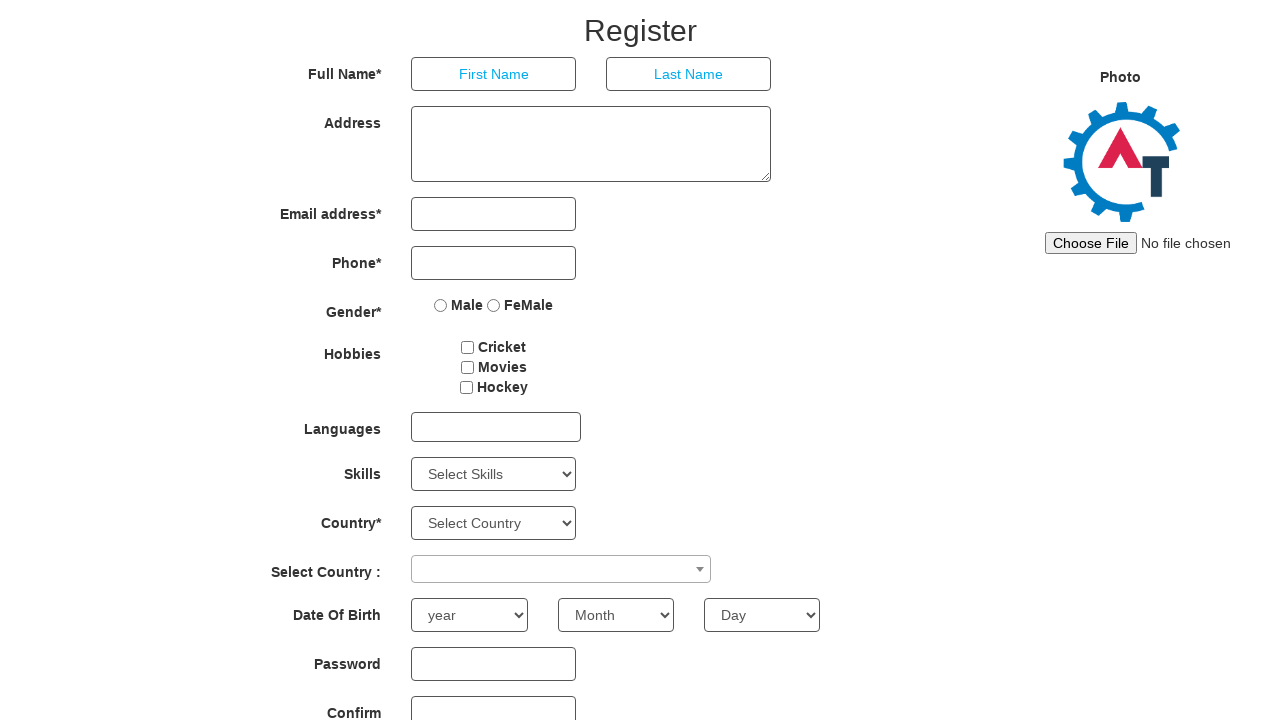

Filled first name field with 'Emily' on //*[@id='basicBootstrapForm']/div[1]/div[1]/input
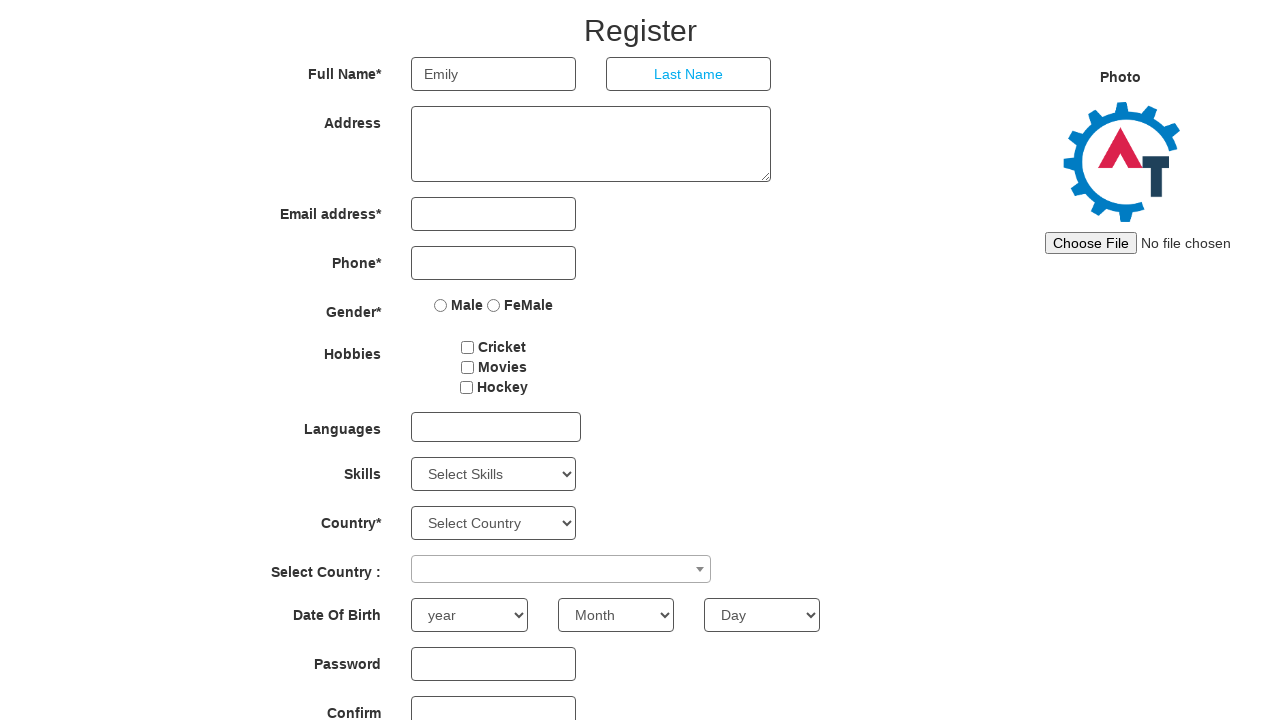

Filled last name field with 'Brown' on //*[@id='basicBootstrapForm']/div[1]/div[2]/input
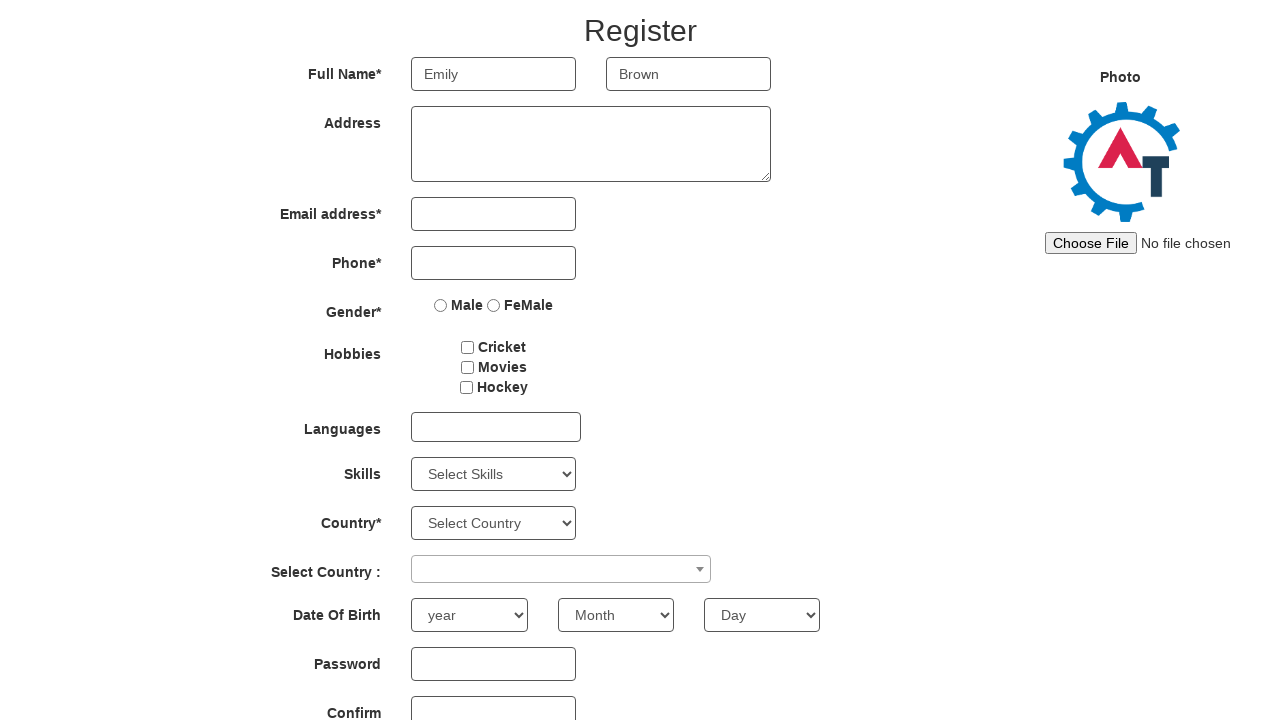

Filled address field with '321 Cedar Lane, Houston, TX 77001' on //*[@id='basicBootstrapForm']/div[2]/div/textarea
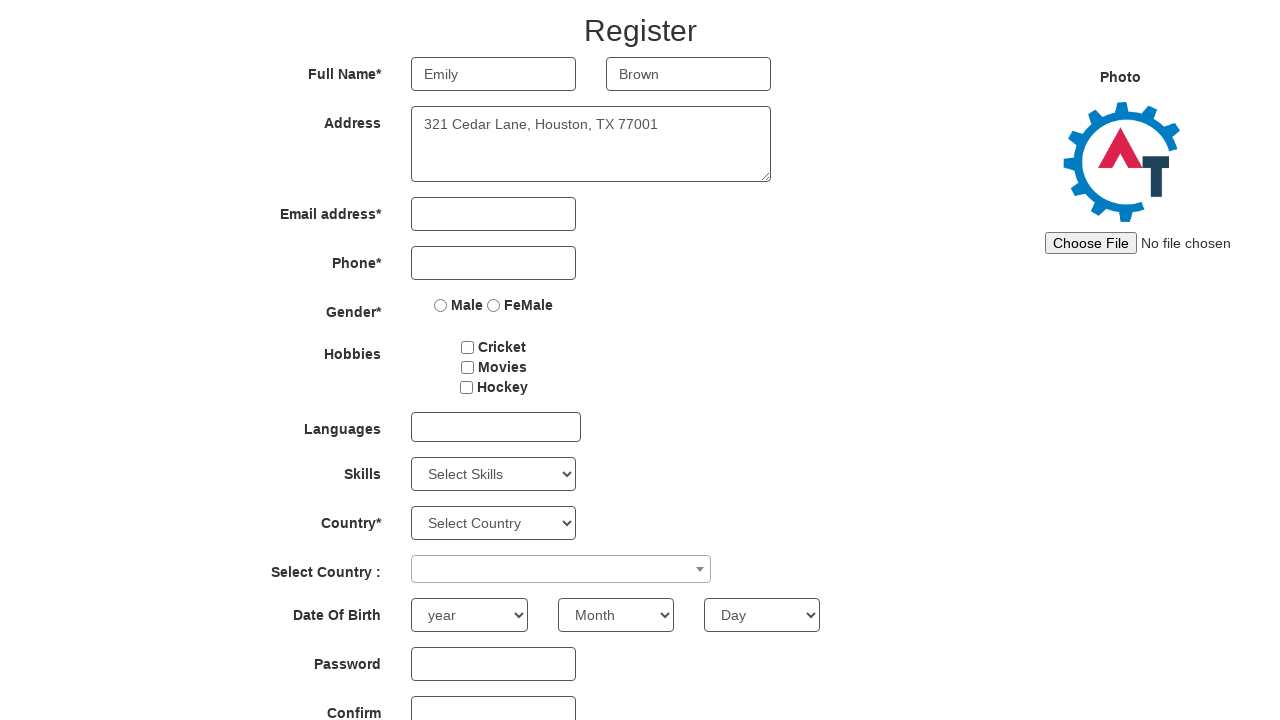

Filled email field with 'emily.brown@example.com' on //*[@id='eid']/input
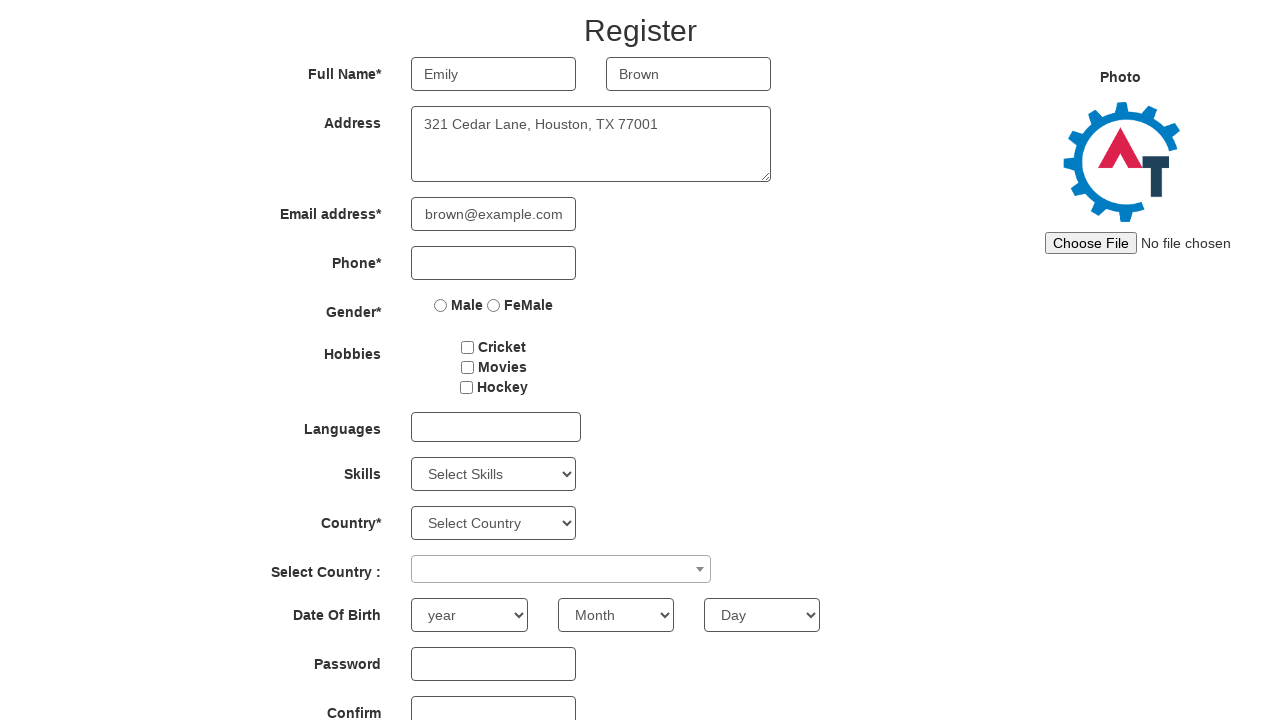

Filled phone number field with '5551357924' on //*[@id='basicBootstrapForm']/div[4]/div/input
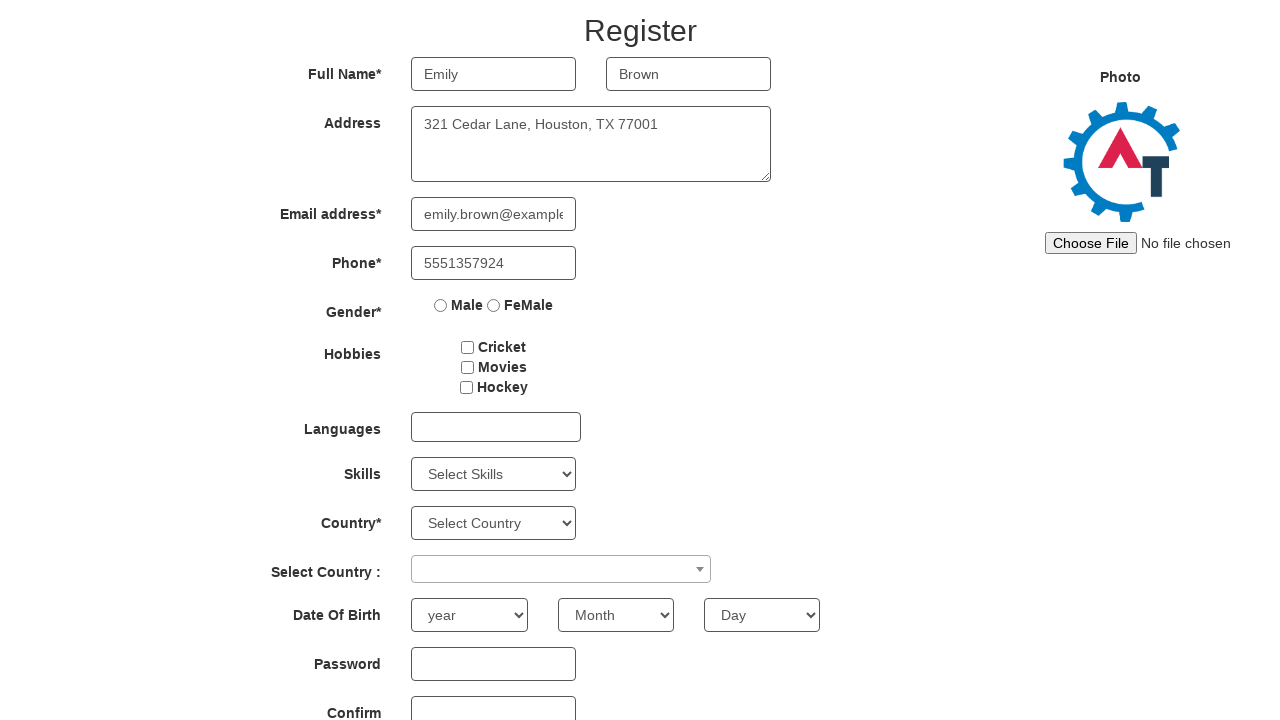

Filled password field on #firstpassword
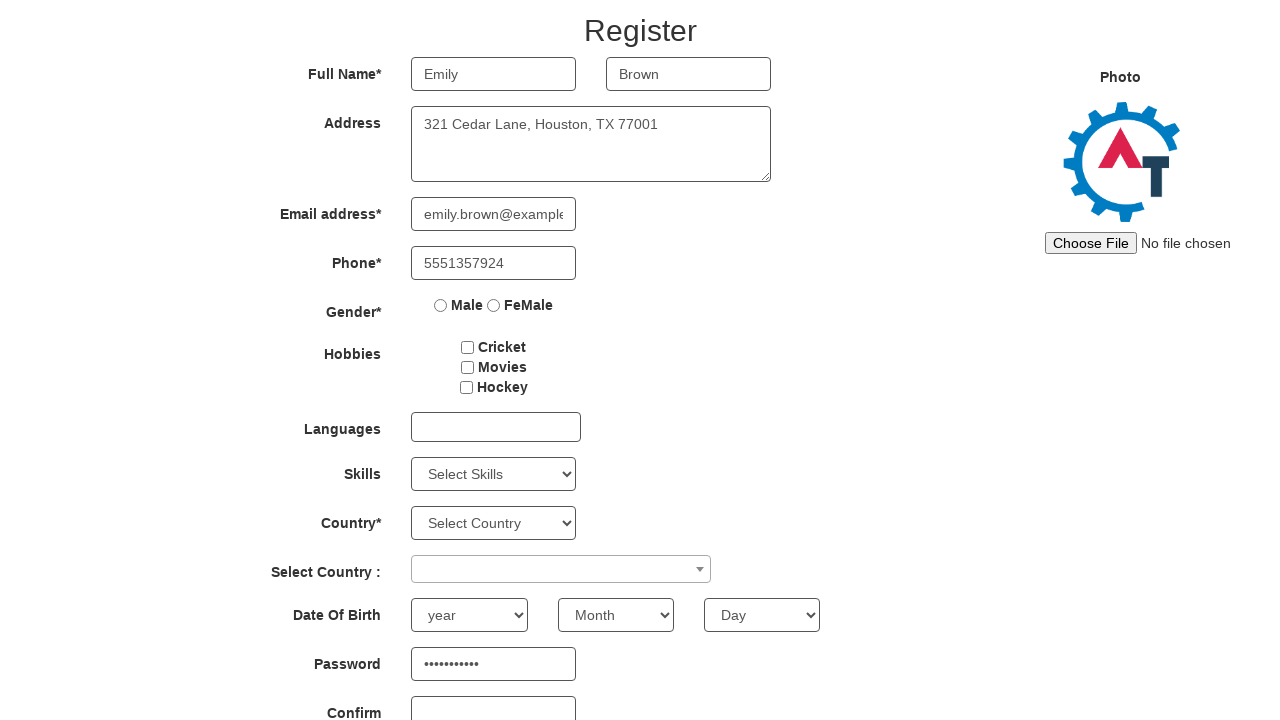

Filled confirm password field on #secondpassword
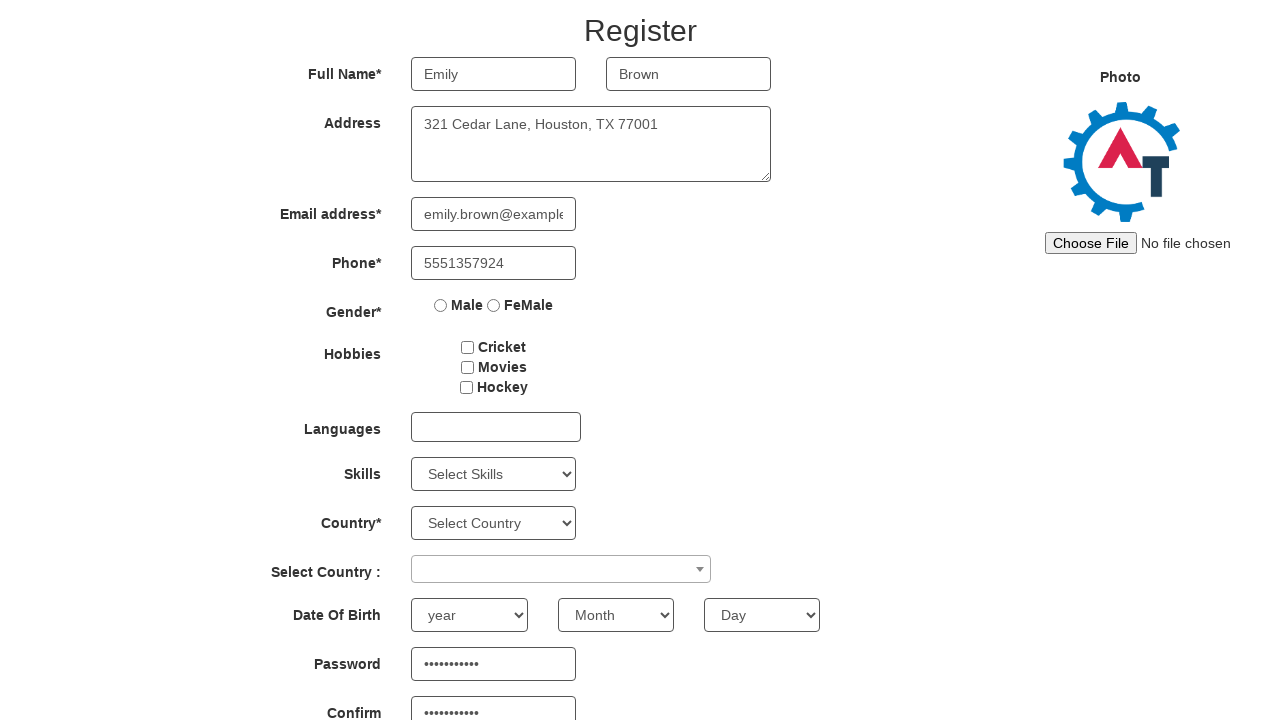

Refreshed page for next registration data set
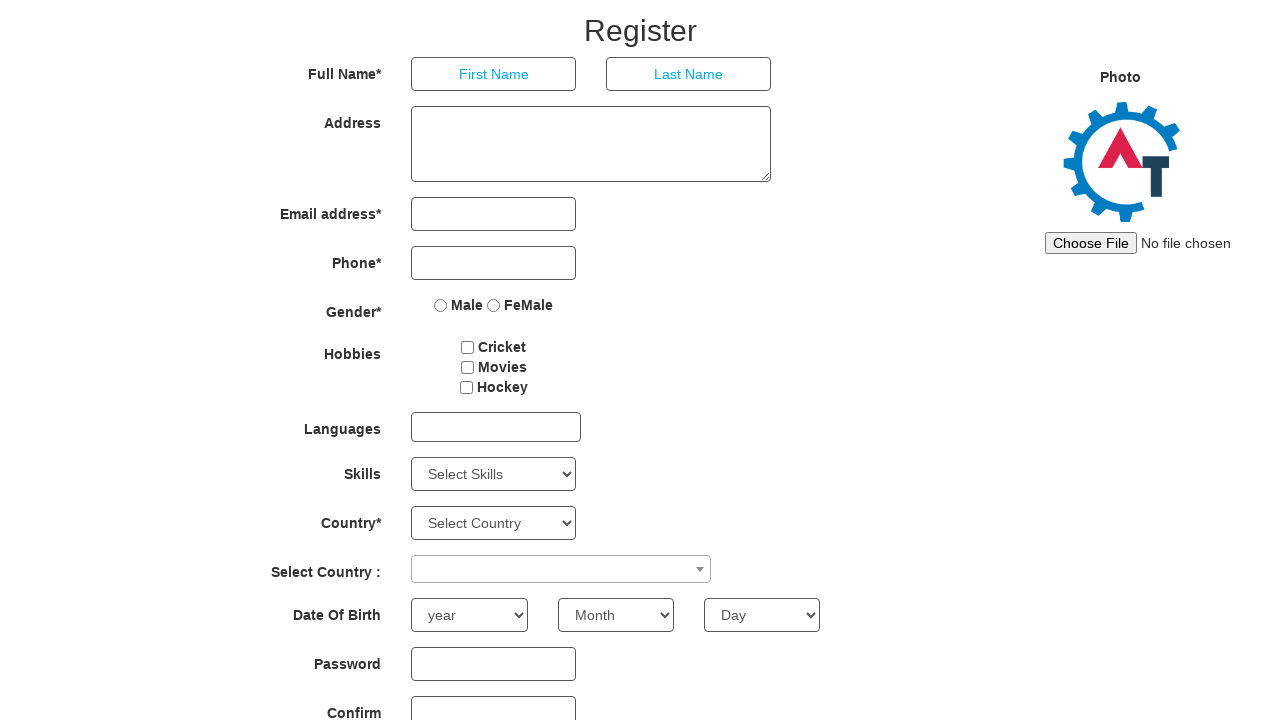

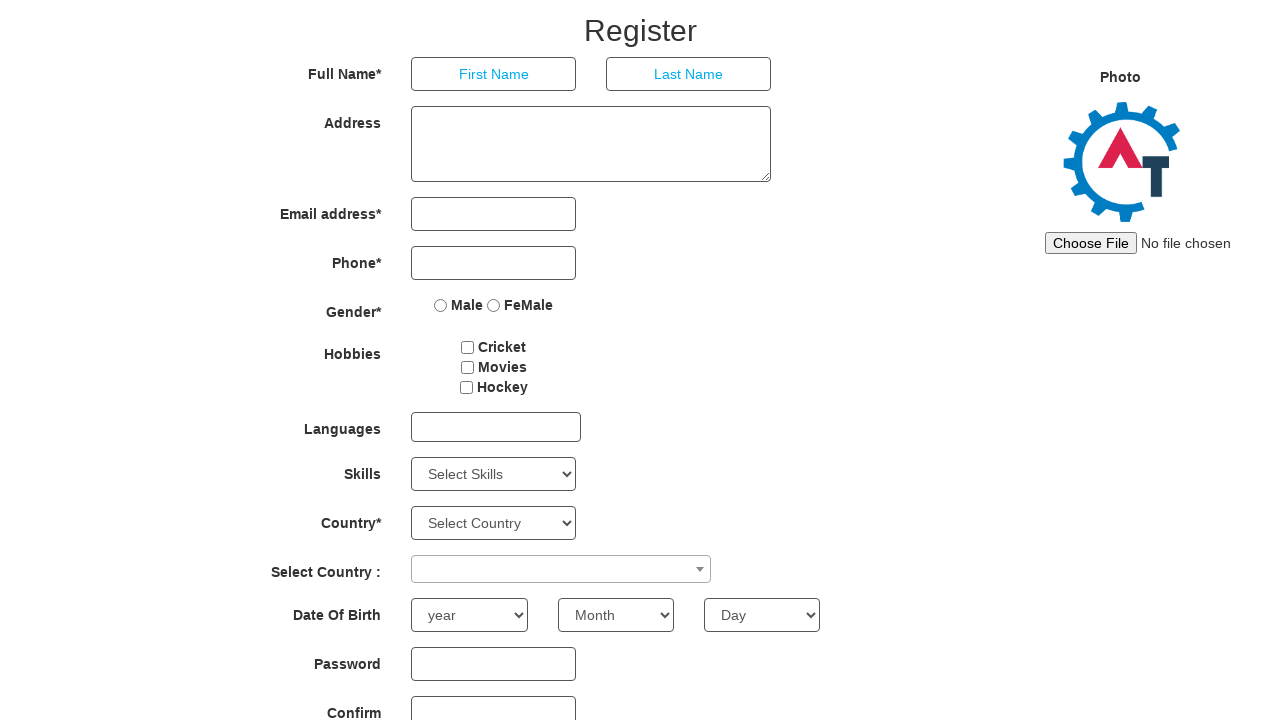